Tests checkbox/switch functionality by clicking a custom control label and verifying that a text field becomes enabled

Starting URL: https://qbek.github.io/selenium-exercises/pl/check_boxes.html

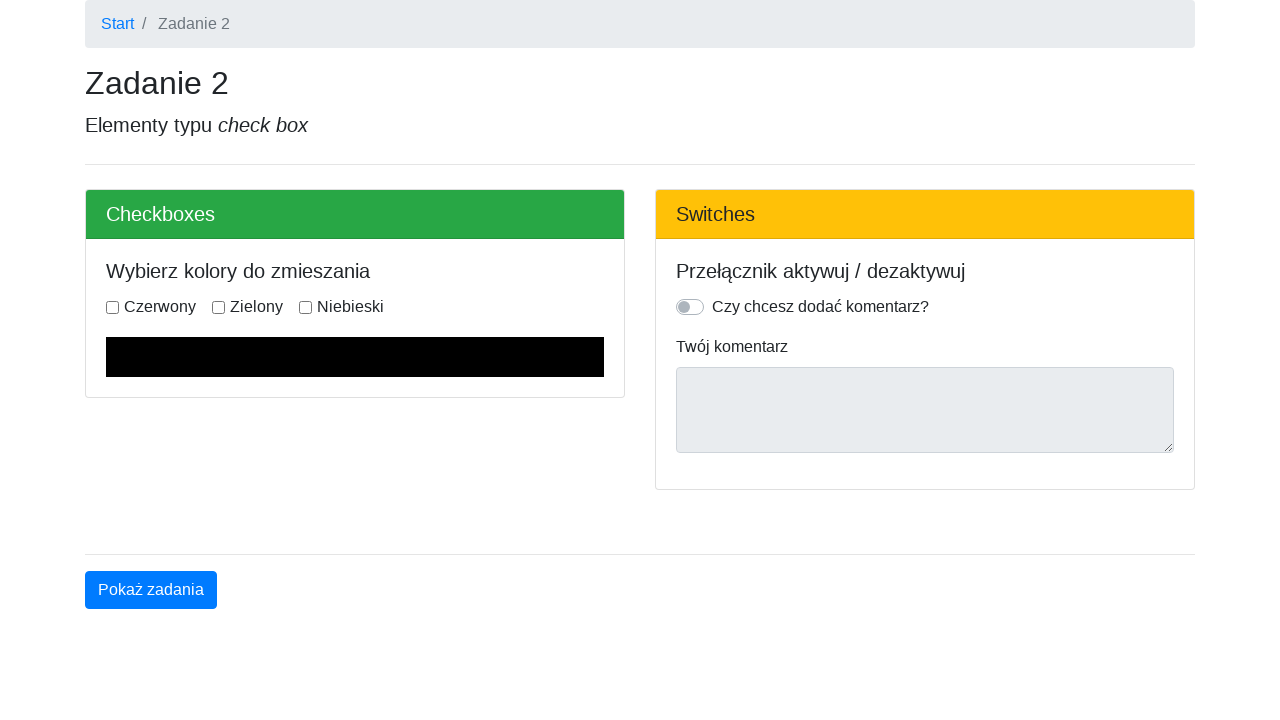

Navigated to checkbox exercises page
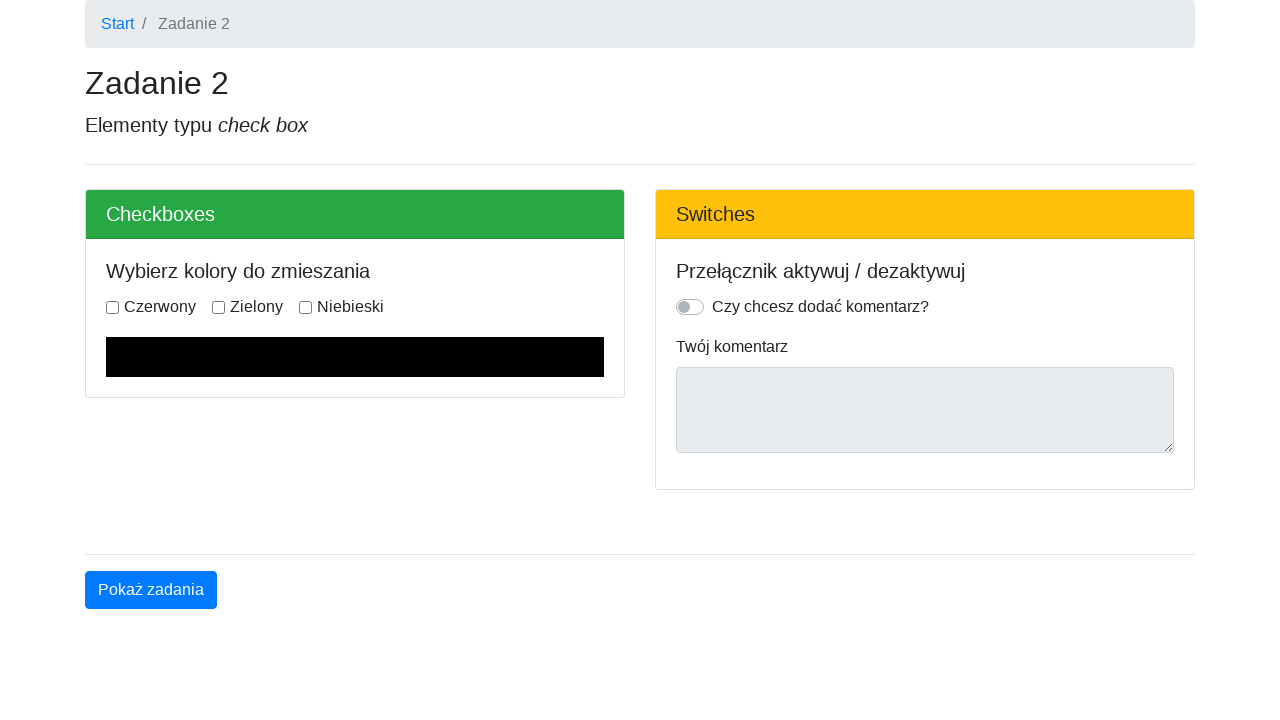

Clicked custom control label to toggle checkbox/switch at (820, 307) on .custom-control-label
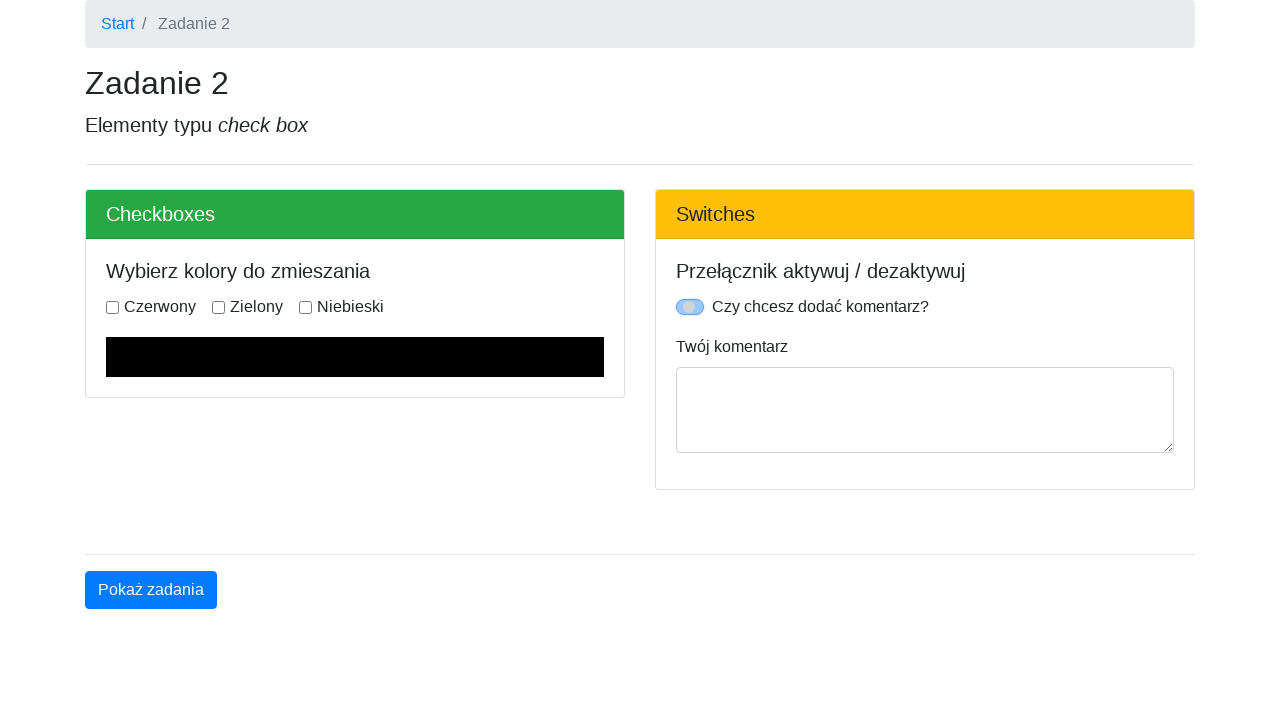

Text field became enabled after toggling control
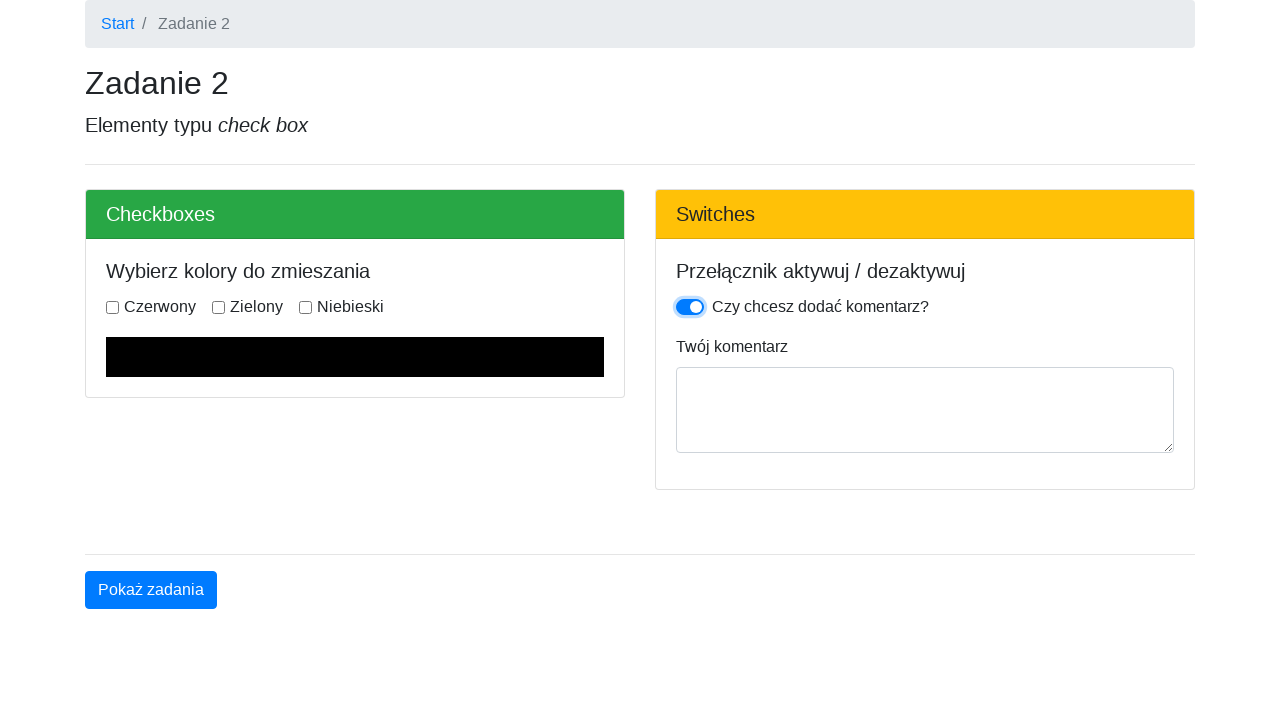

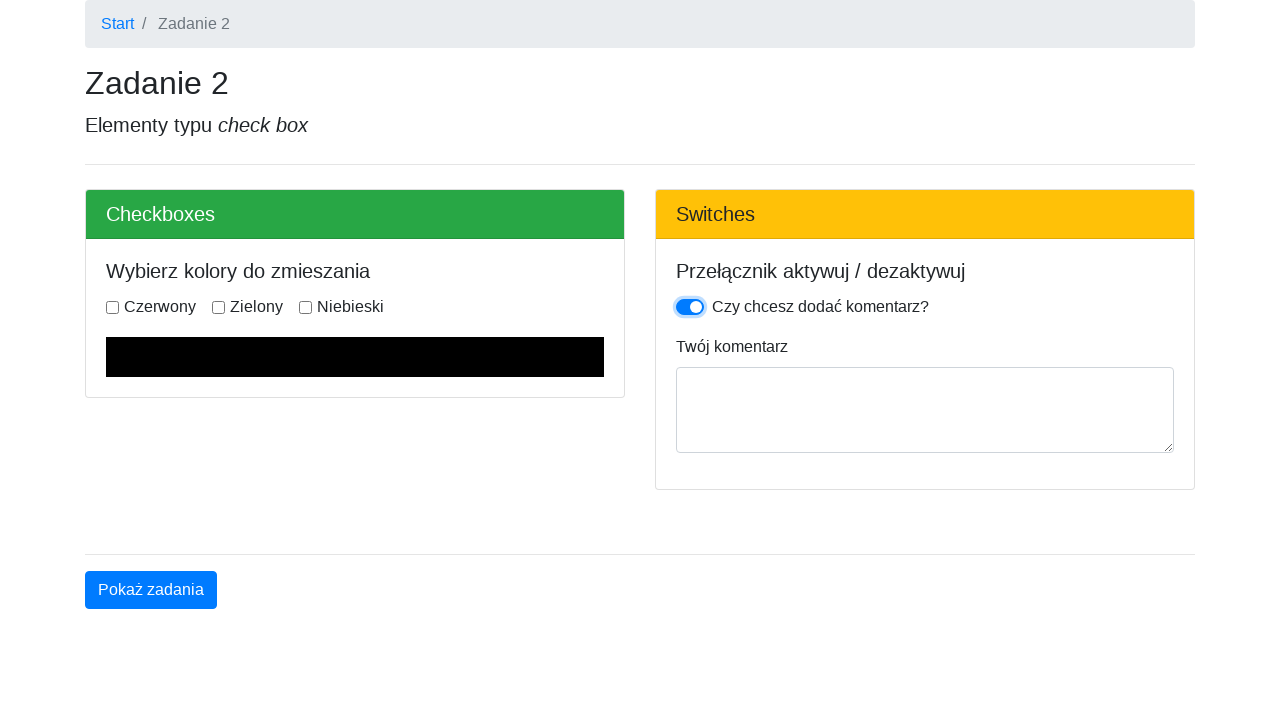